Tests JavaScript confirmation popup handling by clicking a button to trigger a confirmation dialog, dismissing it, and verifying the resulting text displayed on the page.

Starting URL: https://artoftesting.com/sampleSiteForSelenium

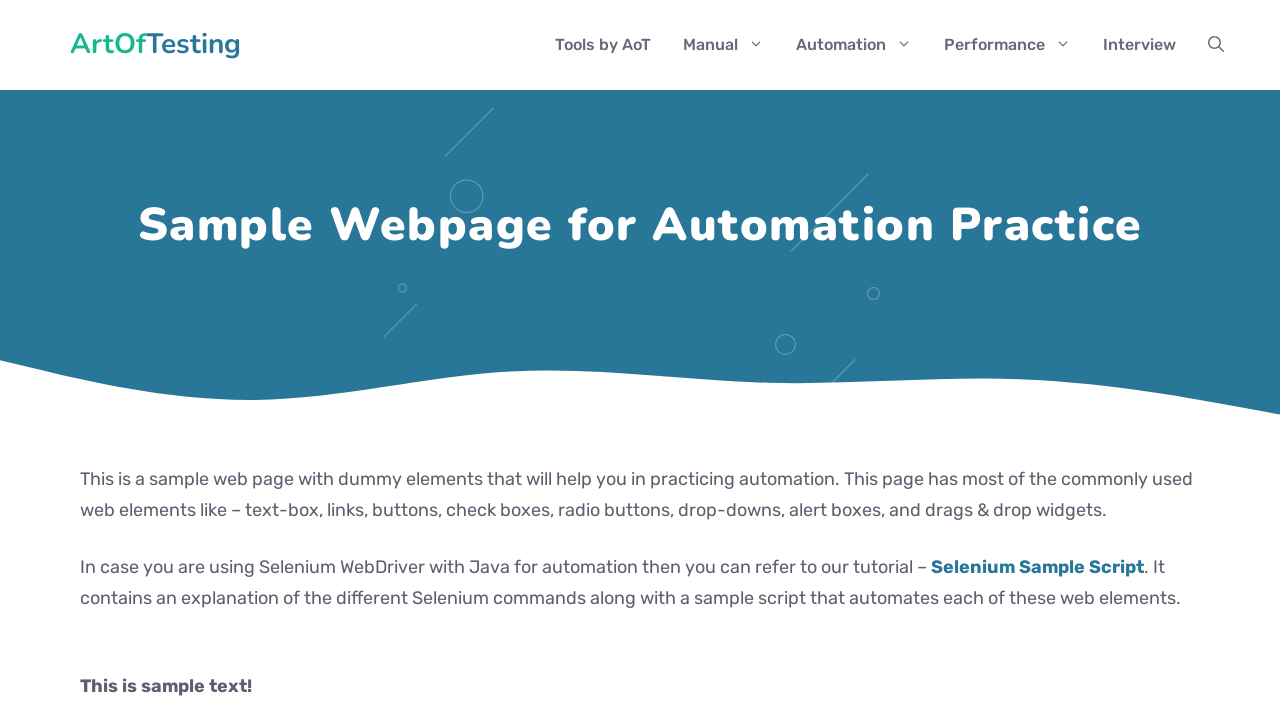

Clicked button to trigger confirmation popup at (192, 360) on xpath=//*[@id='ConfirmBox']/button
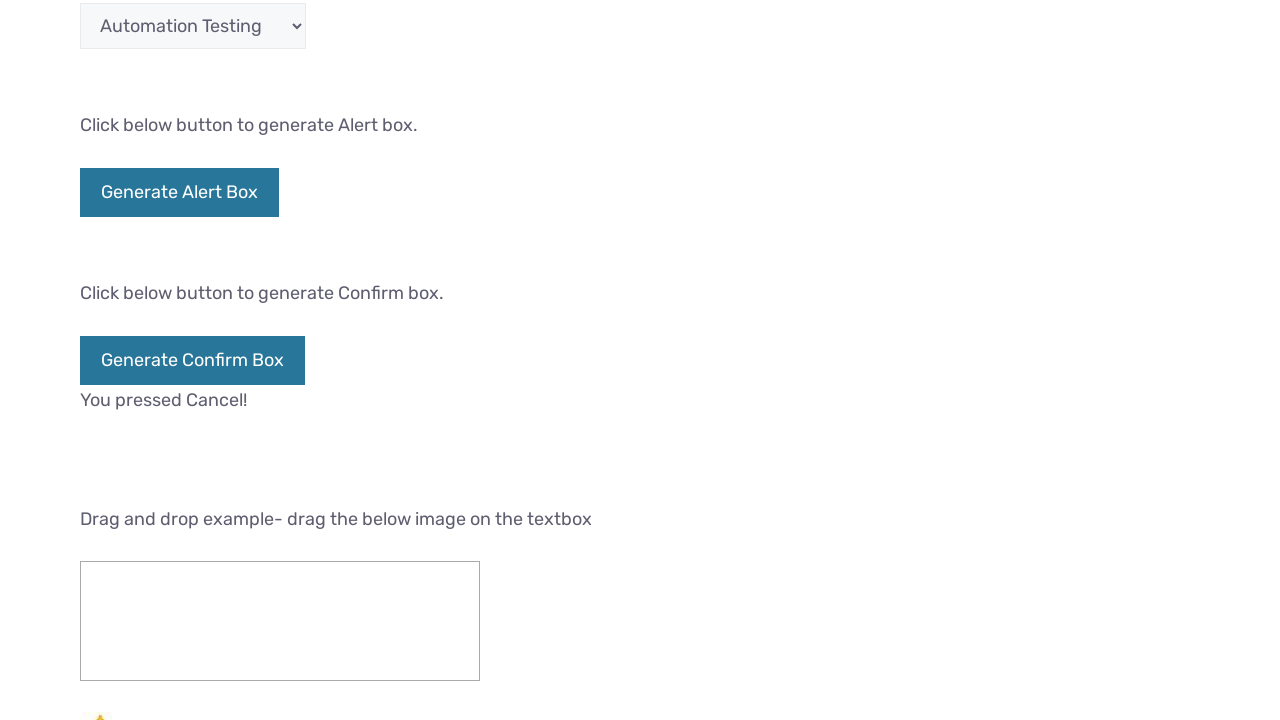

Set up dialog handler to dismiss confirmation popups
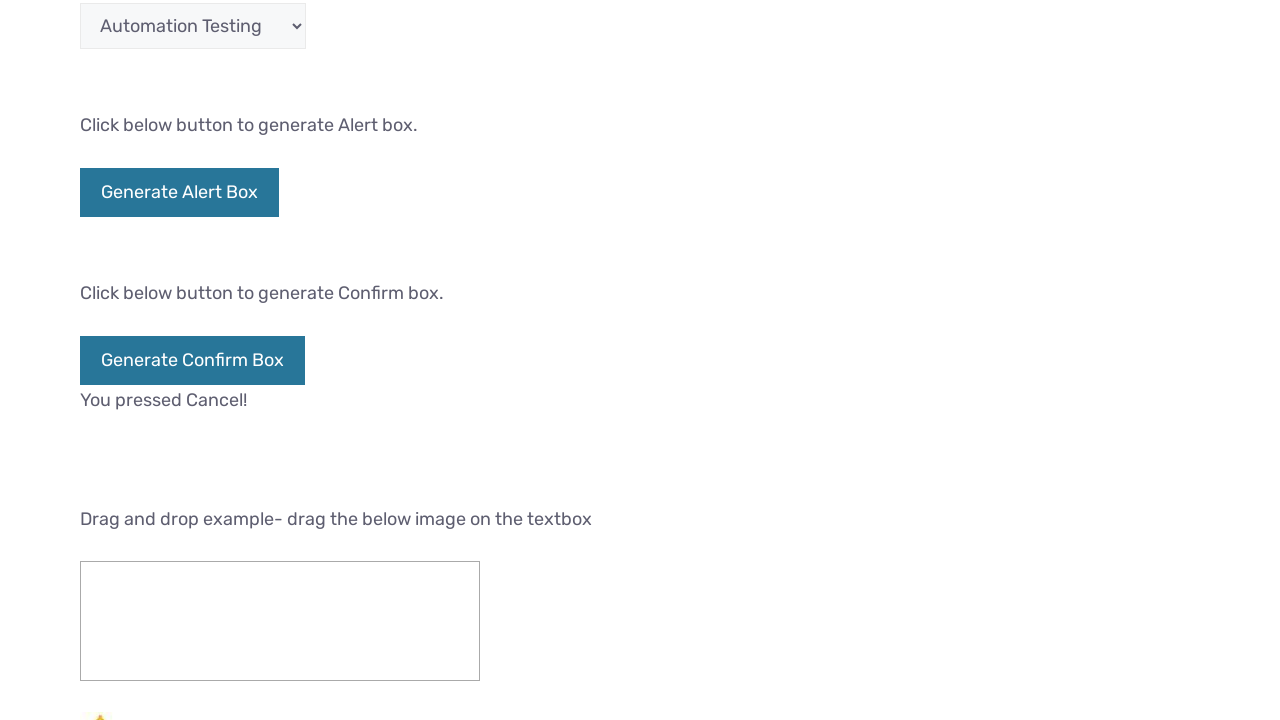

Set up one-time dialog handler to dismiss next confirmation popup
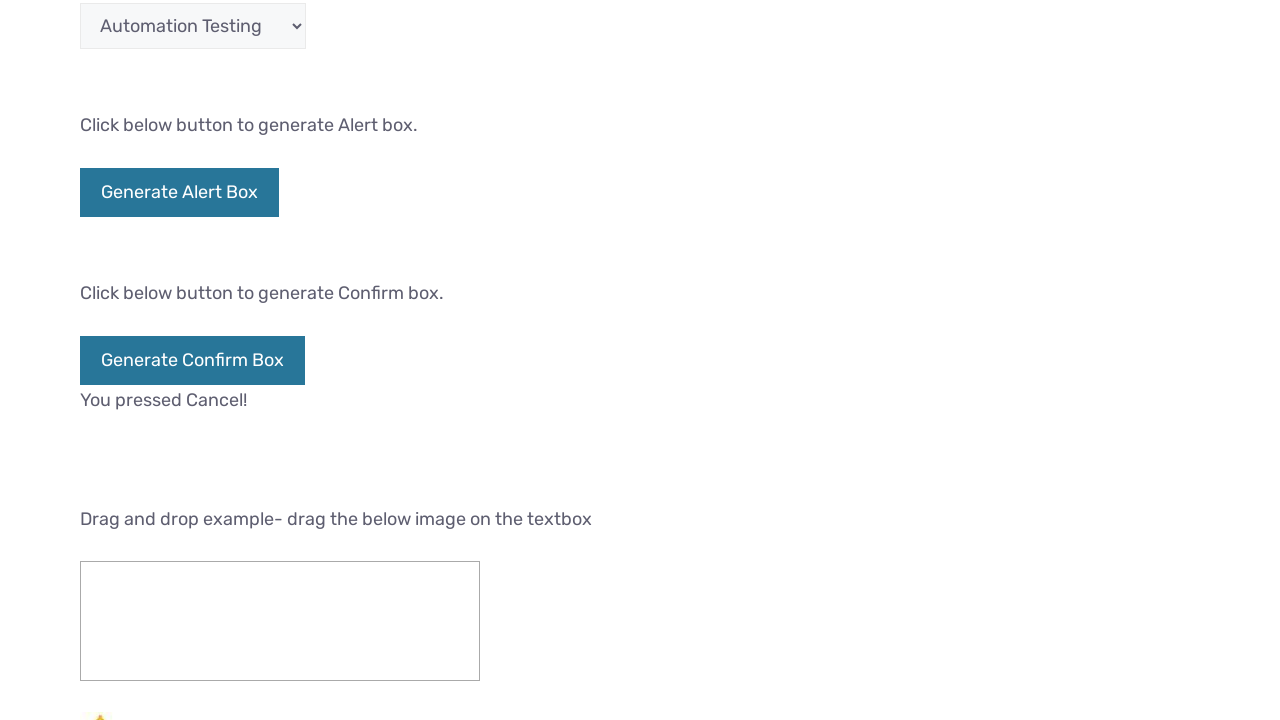

Clicked confirmation box button at (192, 360) on #ConfirmBox button
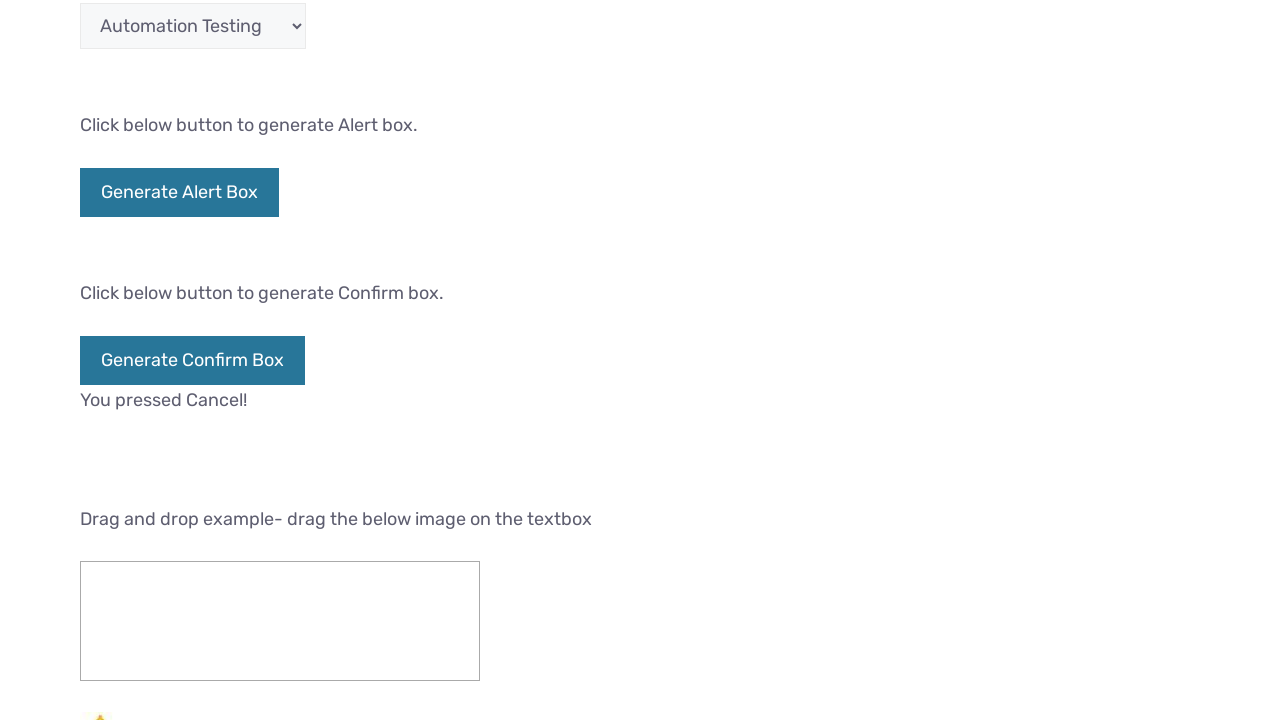

Waited for result text element to appear
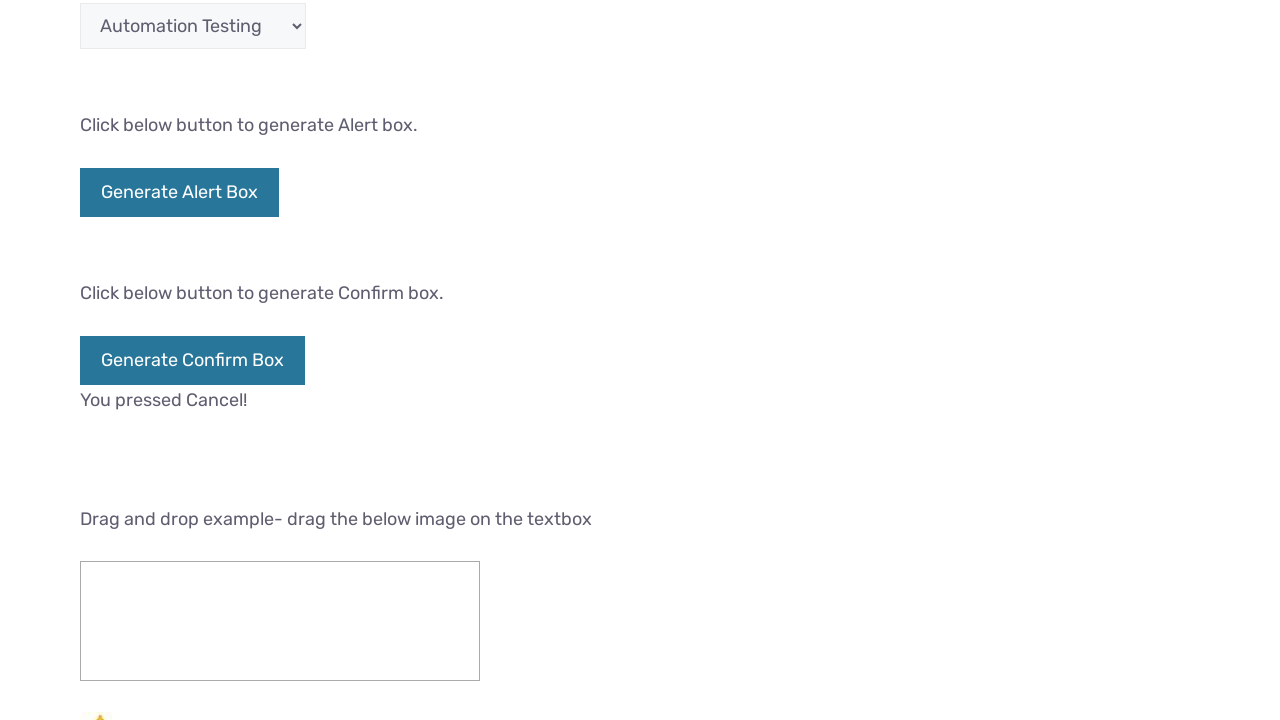

Retrieved result text: You pressed Cancel!
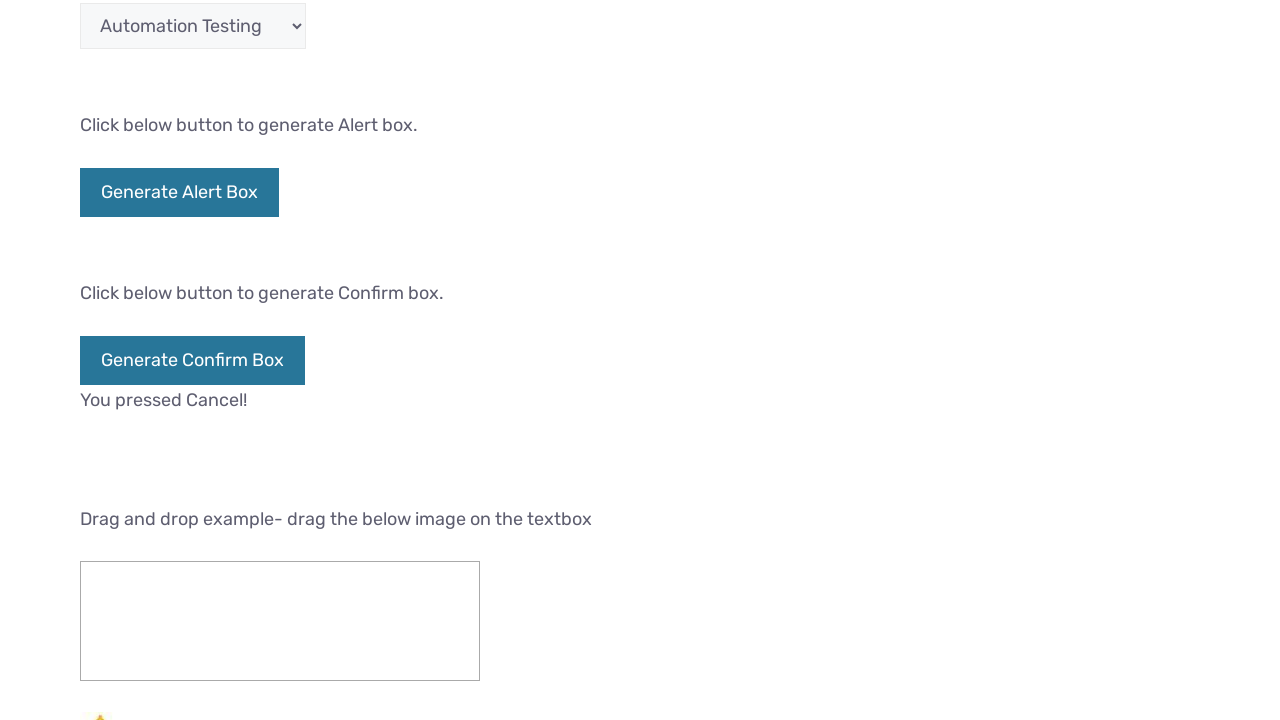

Printed result text to console
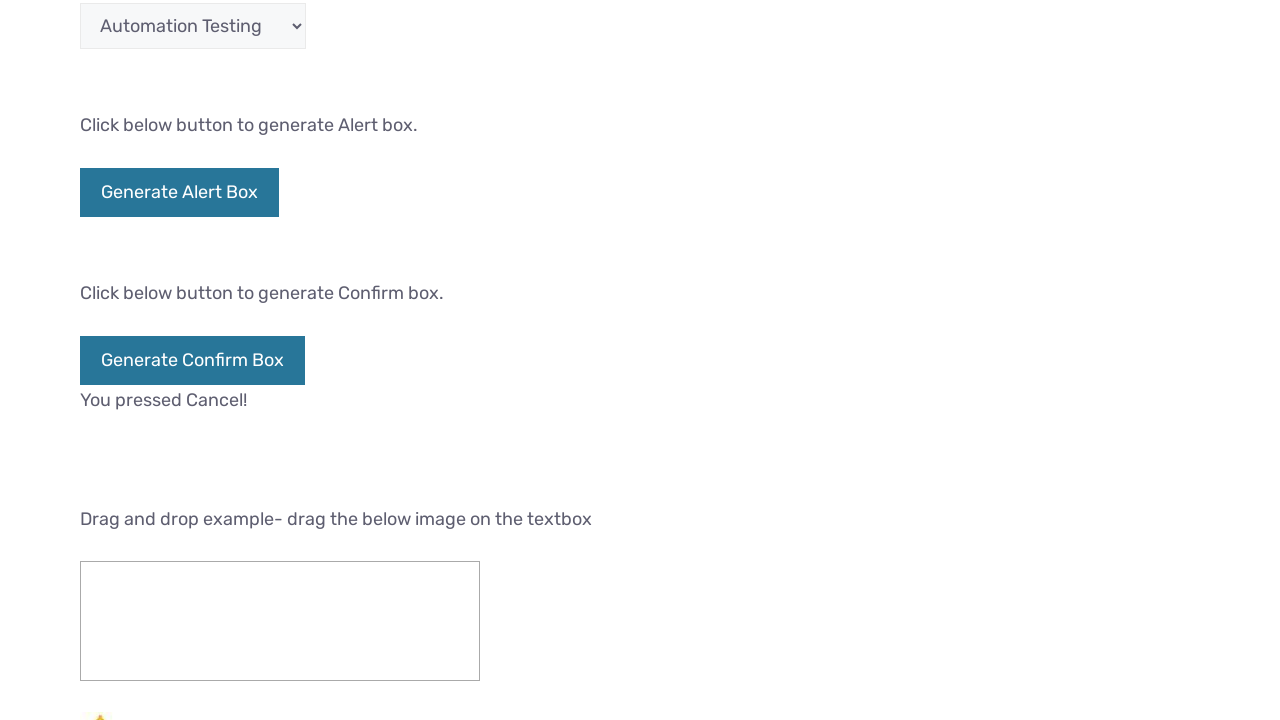

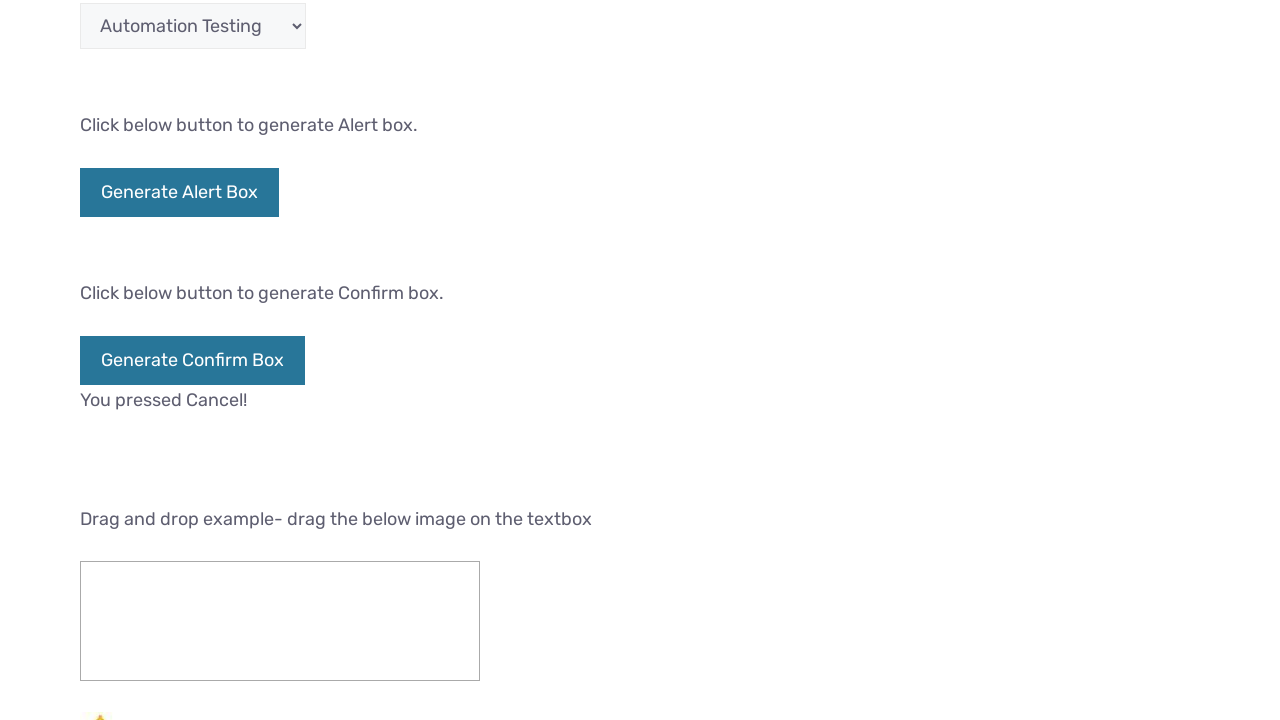